Tests file upload functionality by uploading a text file and verifying the upload confirmation message

Starting URL: https://testpages.eviltester.com/styled/file-upload-test.html

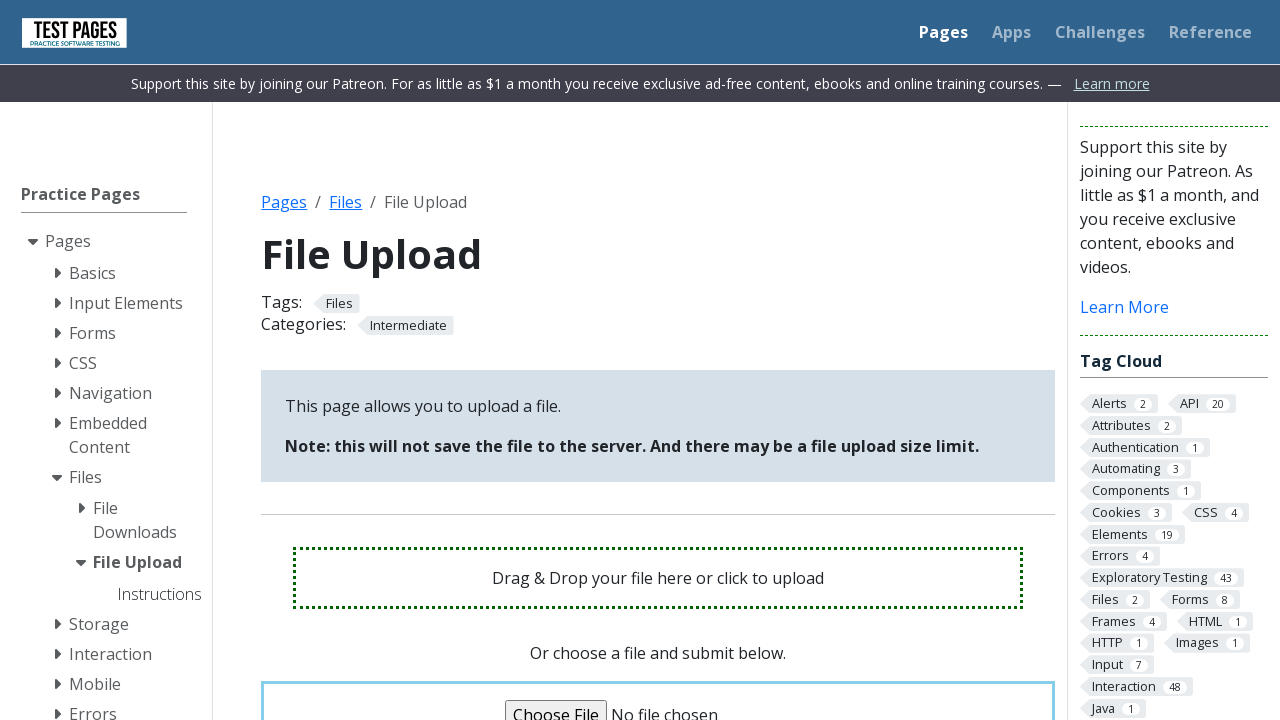

Created temporary directory for test file
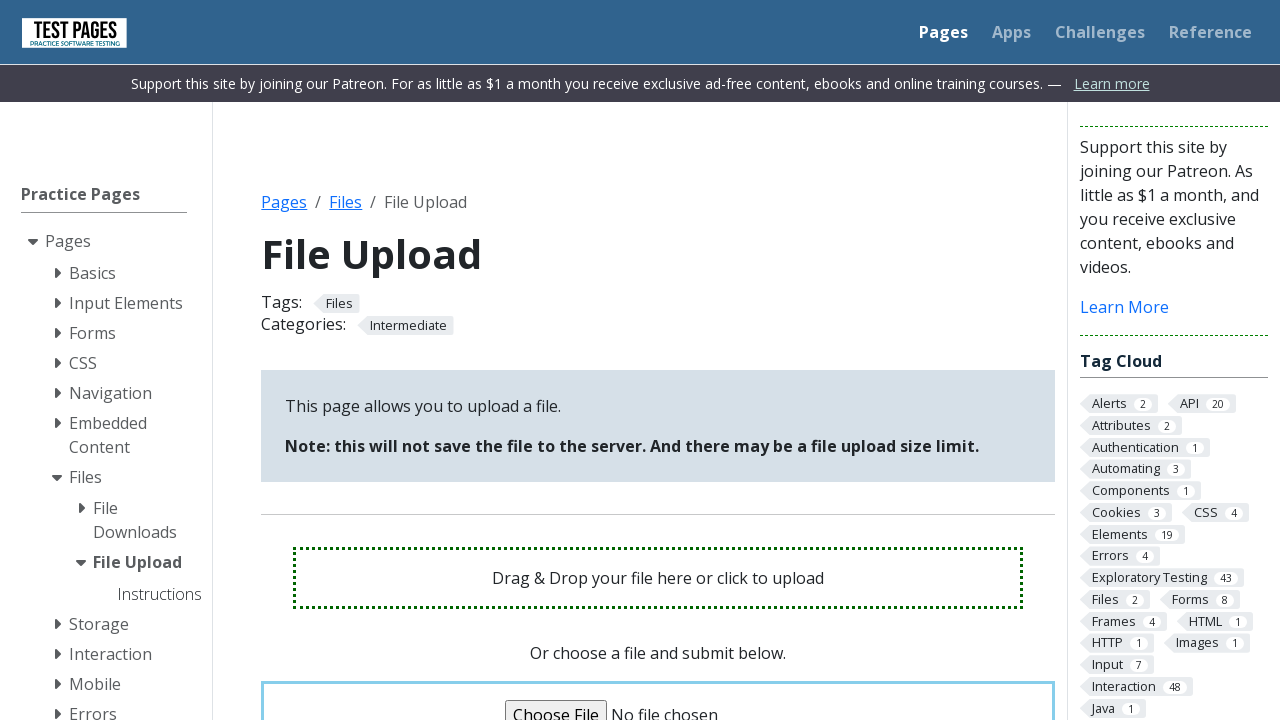

Generated file path for test upload file
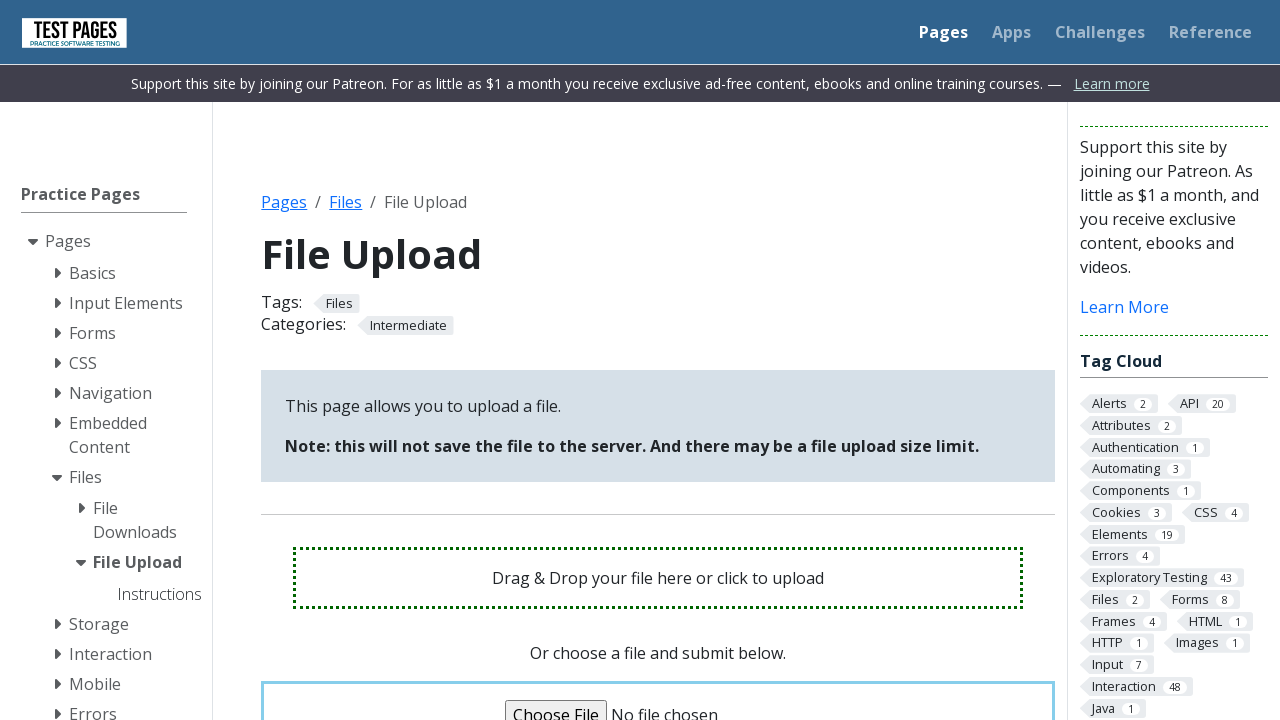

Created and wrote content to test file
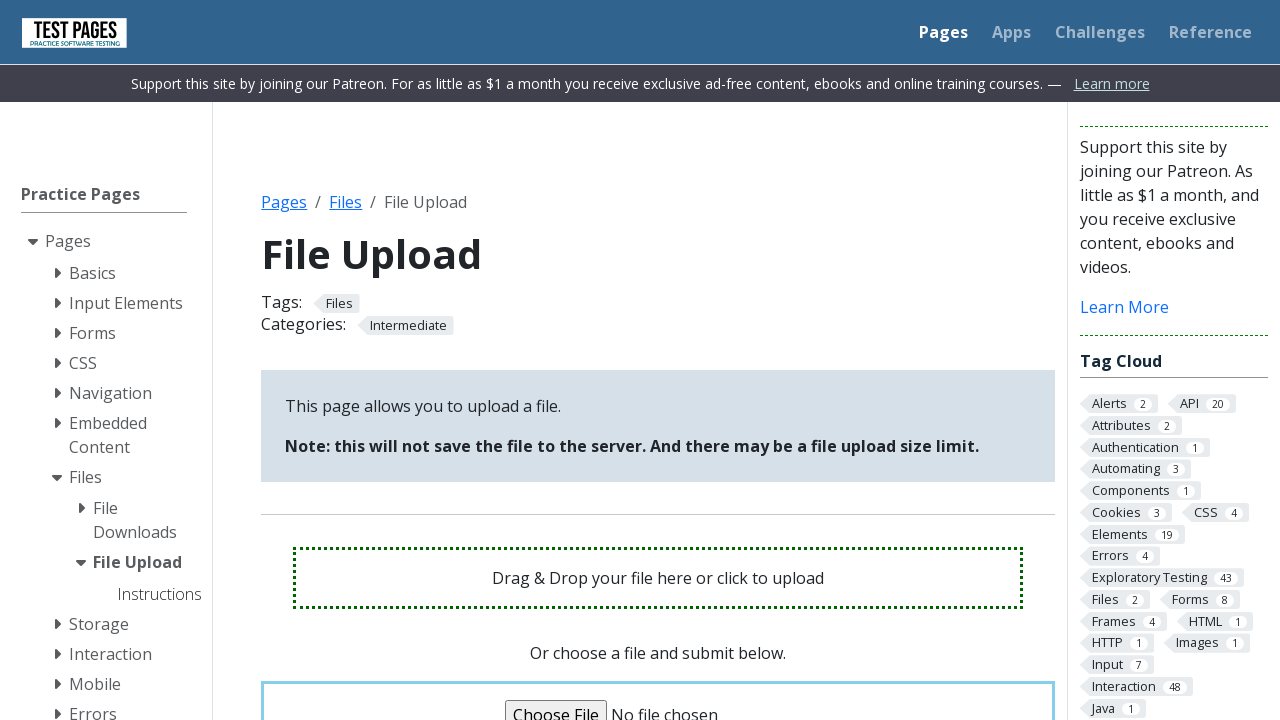

Set input file to upload test file
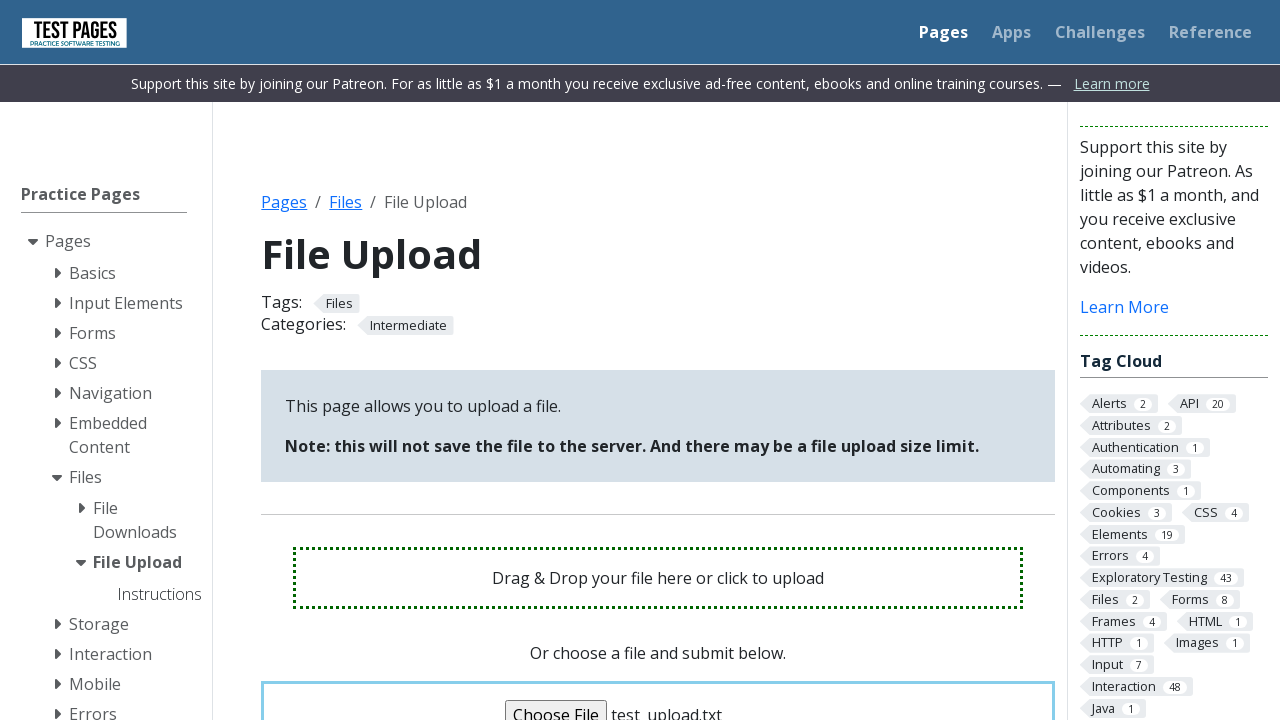

Clicked upload button to submit file at (658, 361) on input[name='upload']
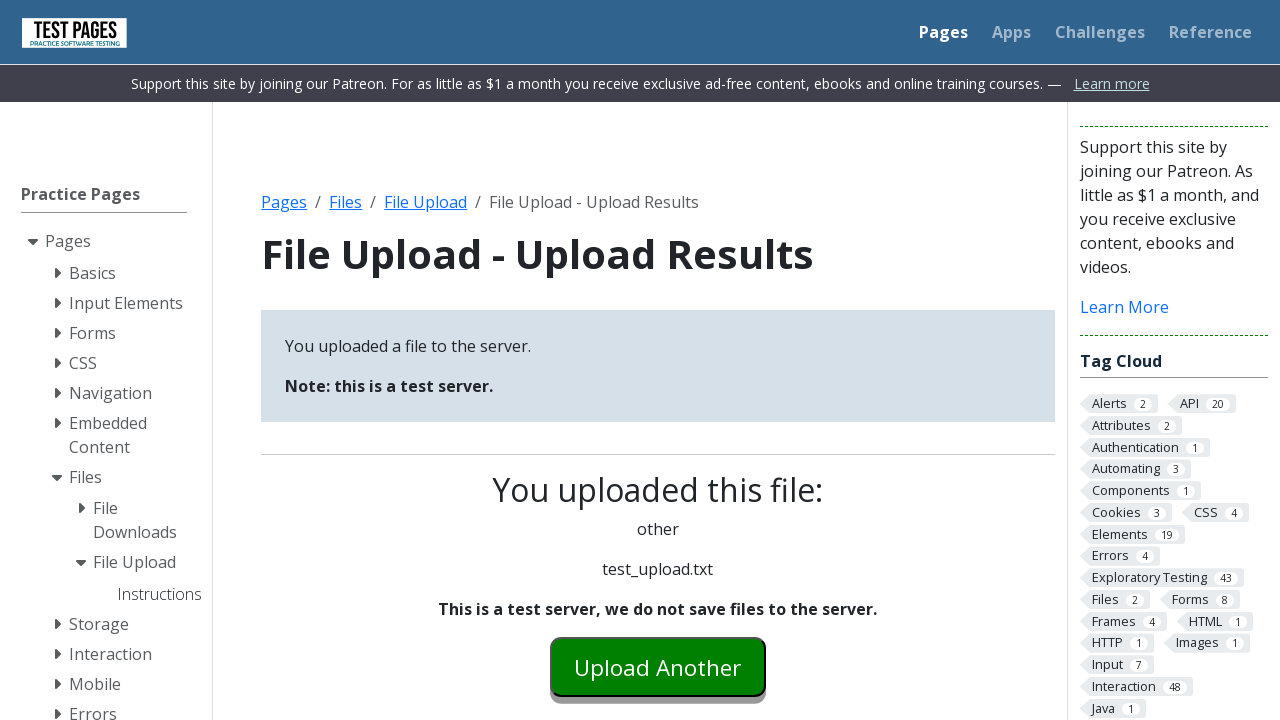

Upload confirmation message appeared
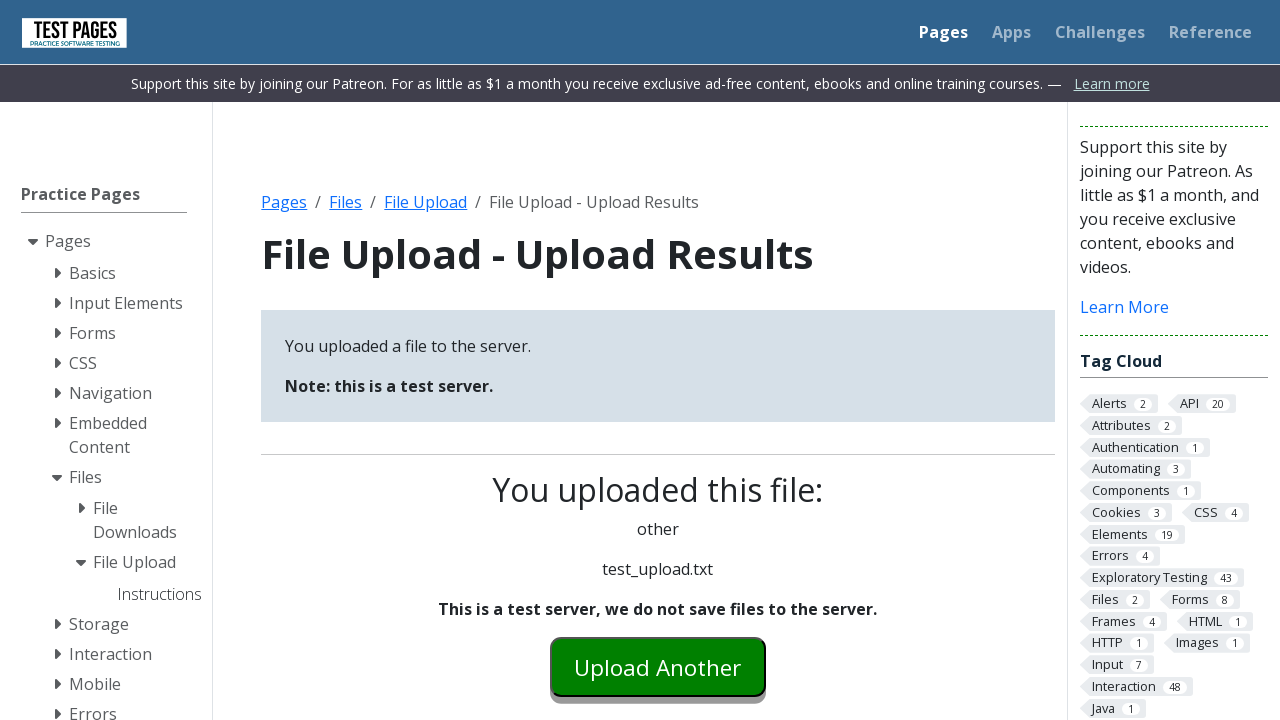

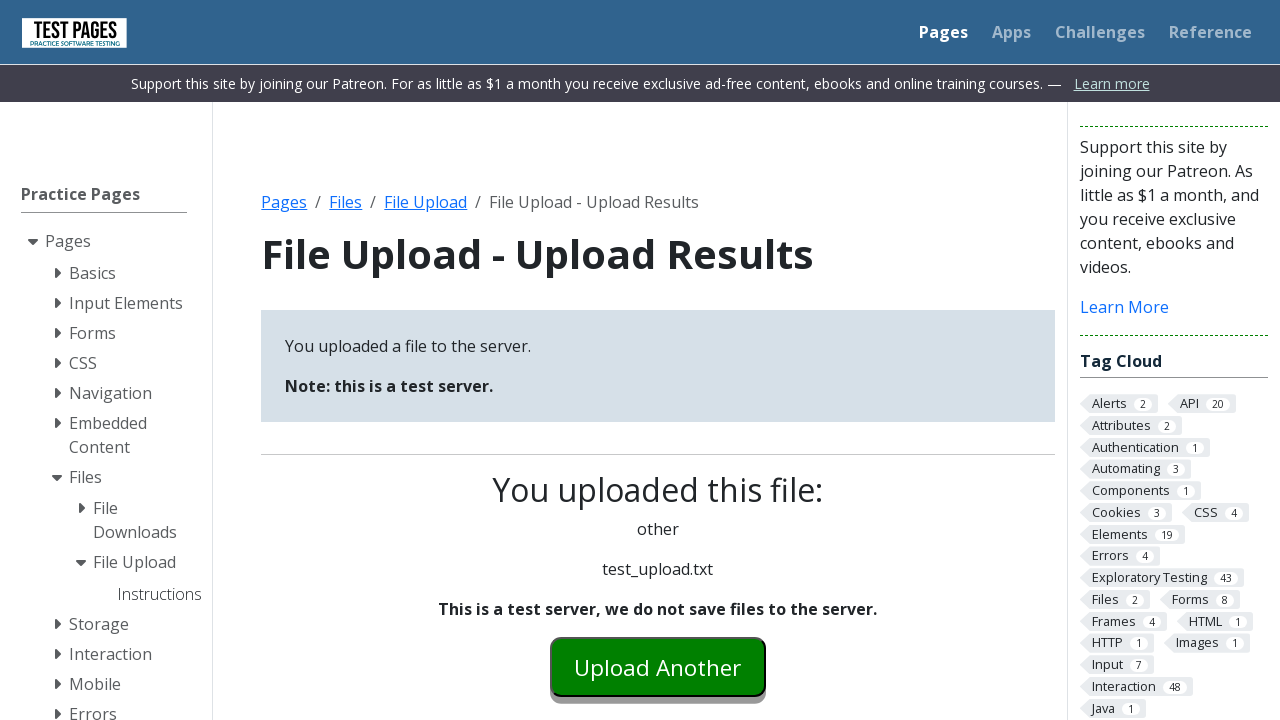